Solves a math captcha by extracting a value from an element attribute, calculating the result, and submitting a form with checkbox and radio button selections

Starting URL: http://suninjuly.github.io/get_attribute.html

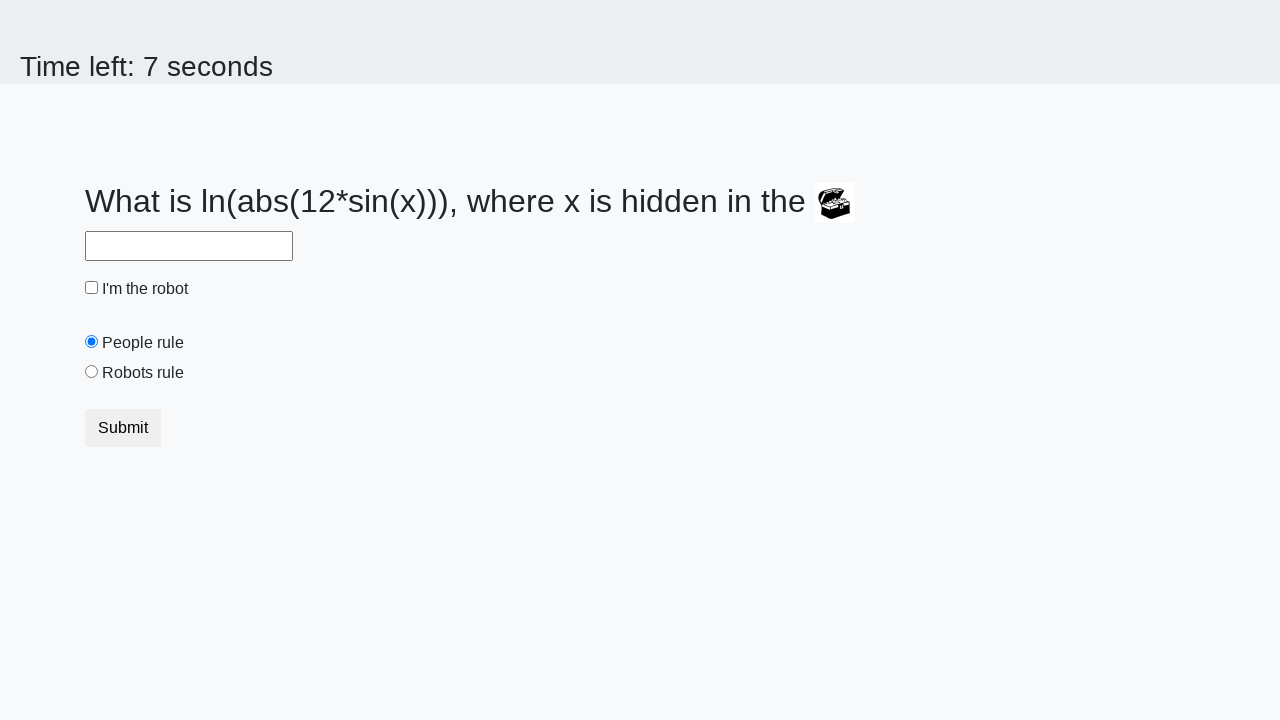

Located treasure element with ID 'treasure'
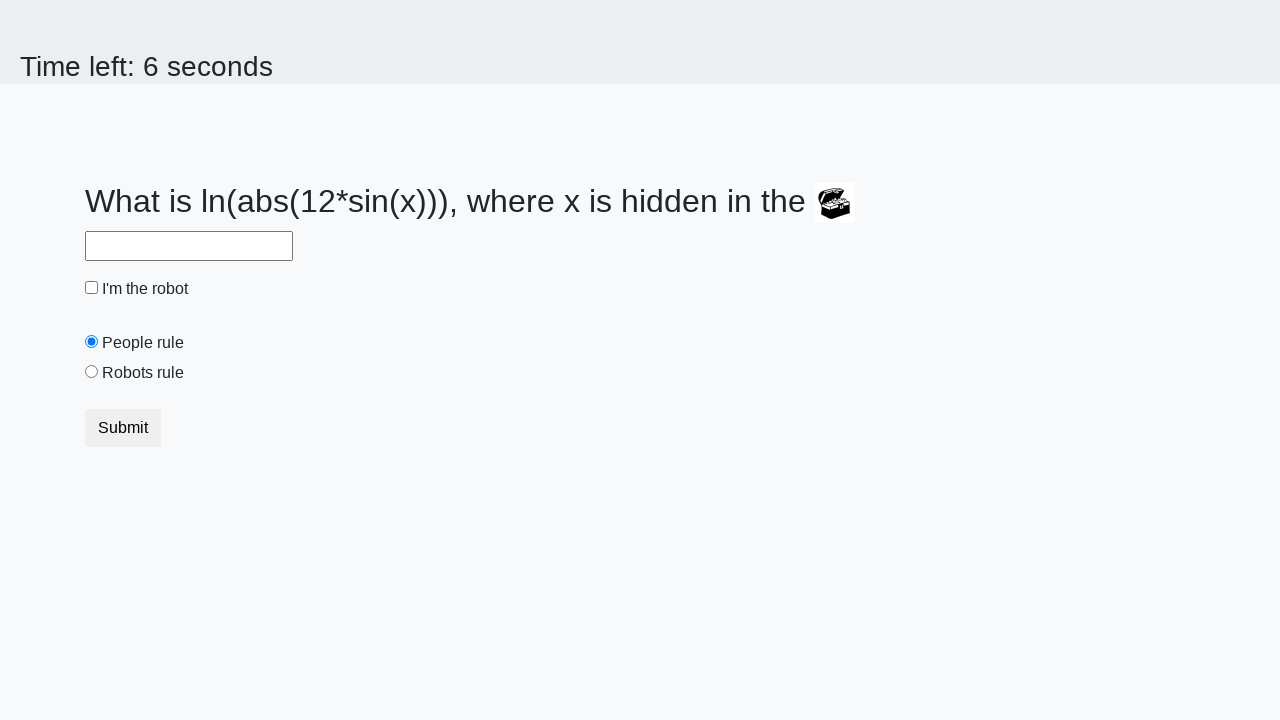

Extracted 'valuex' attribute from treasure element
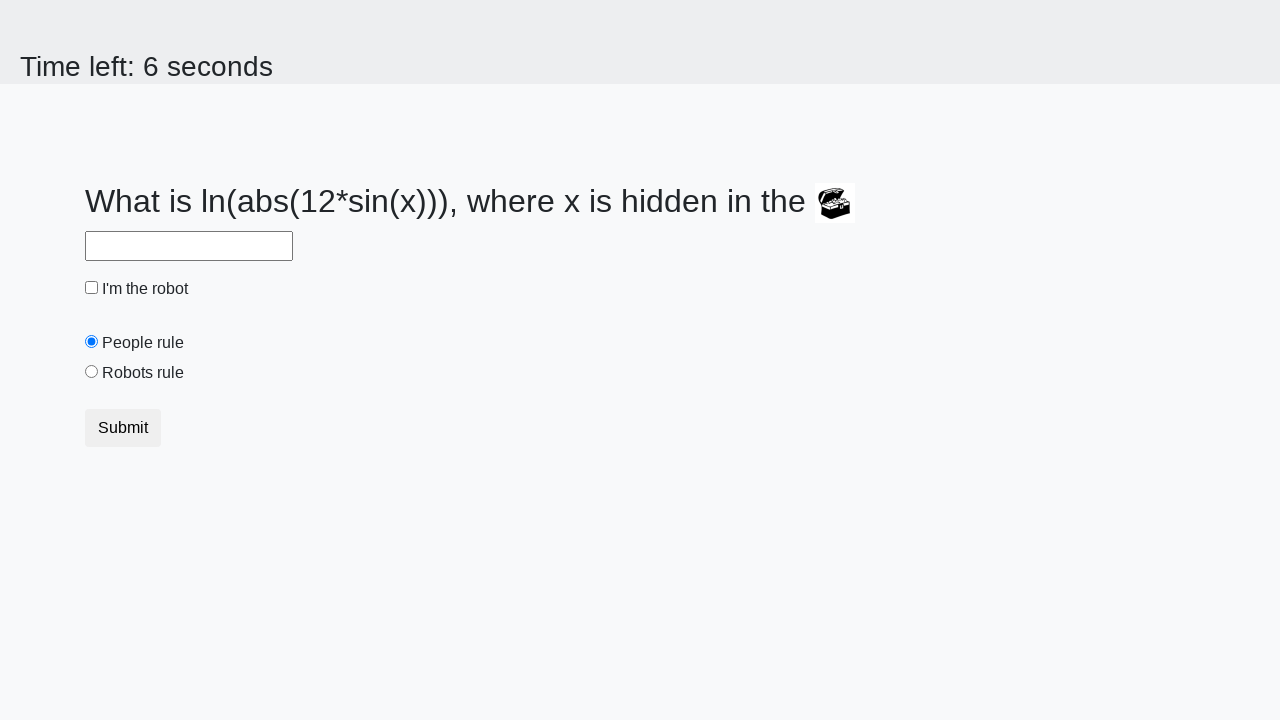

Calculated math captcha answer using extracted value: 64
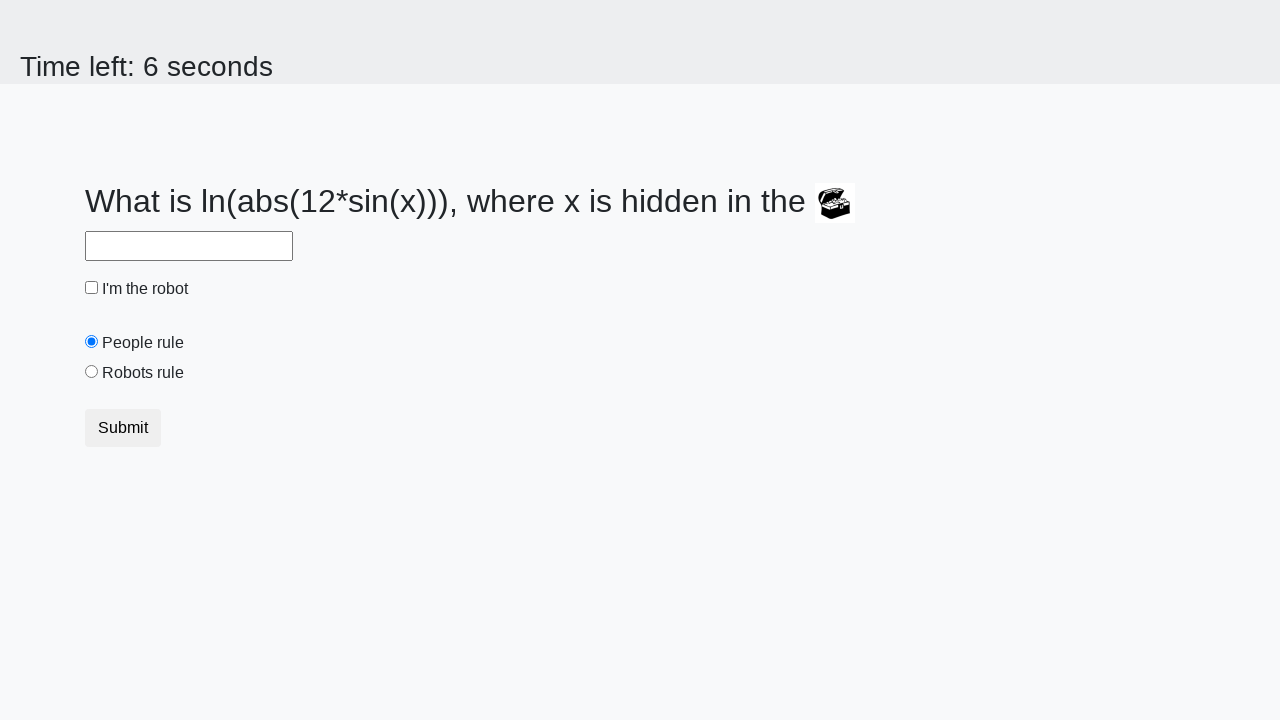

Filled answer field with calculated result on #answer
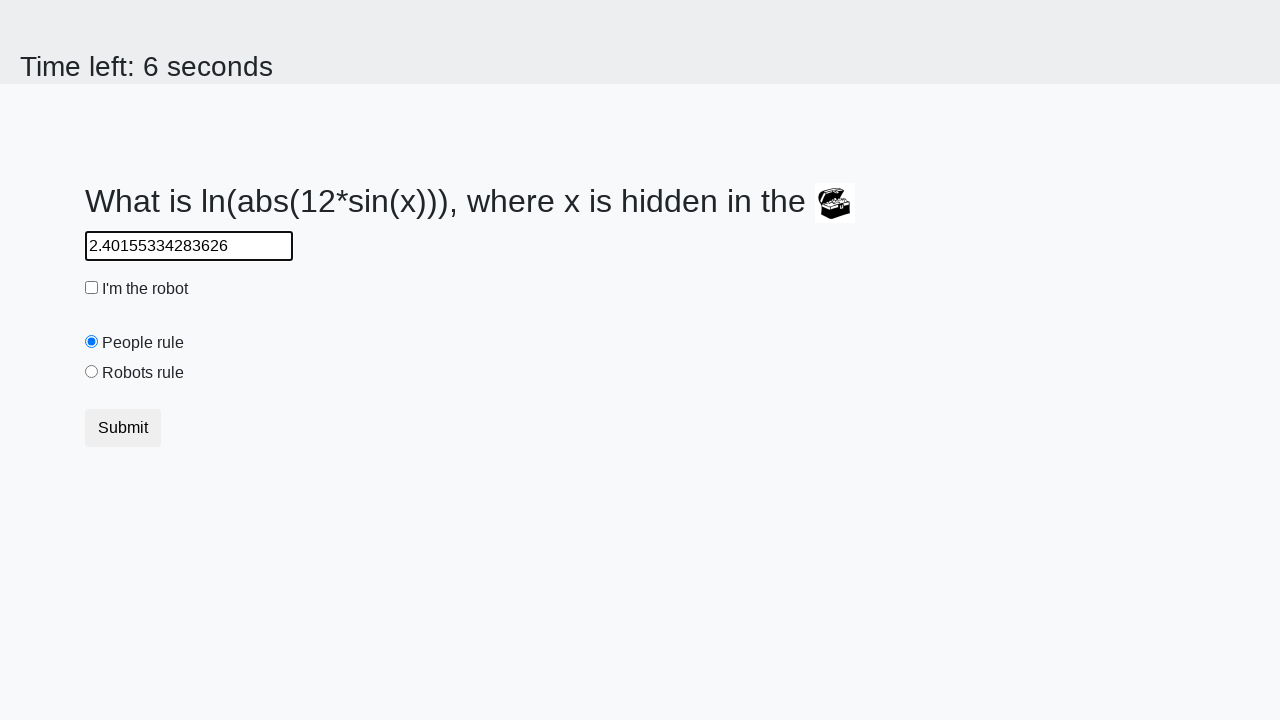

Clicked robot checkbox at (92, 288) on #robotCheckbox
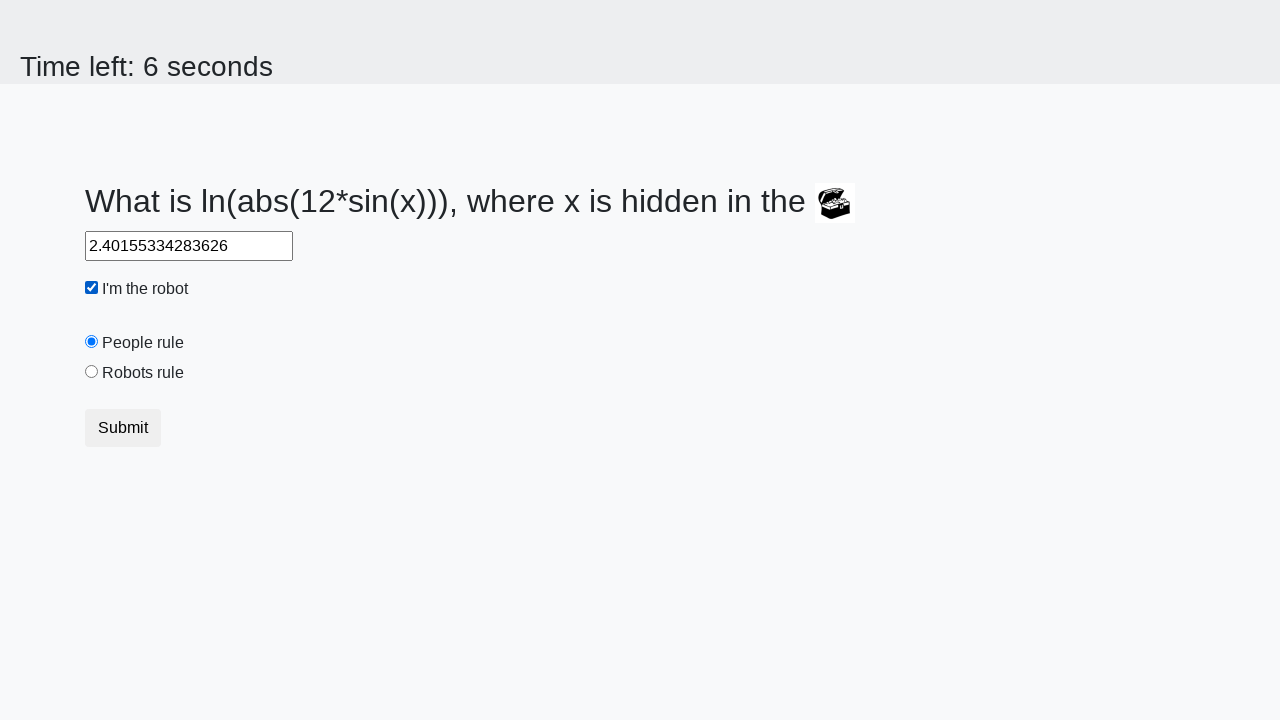

Selected robots rule radio button at (92, 372) on #robotsRule
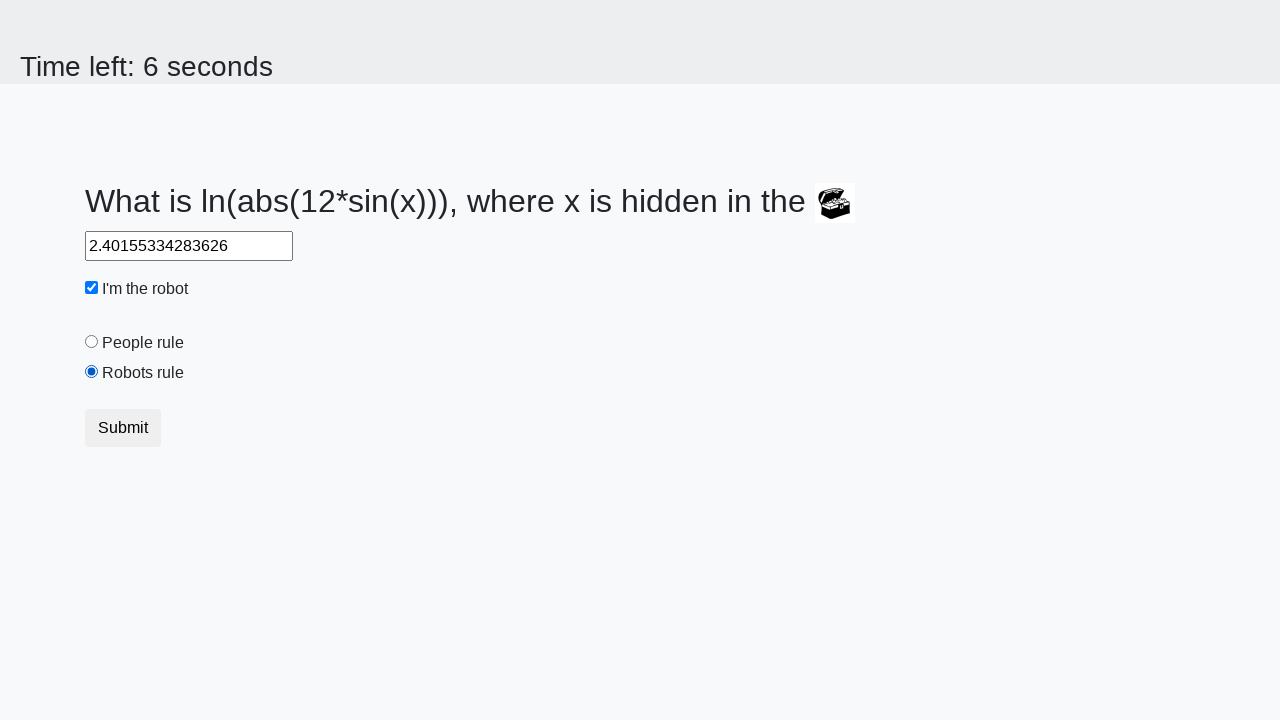

Clicked form submit button at (123, 428) on button[type='submit']
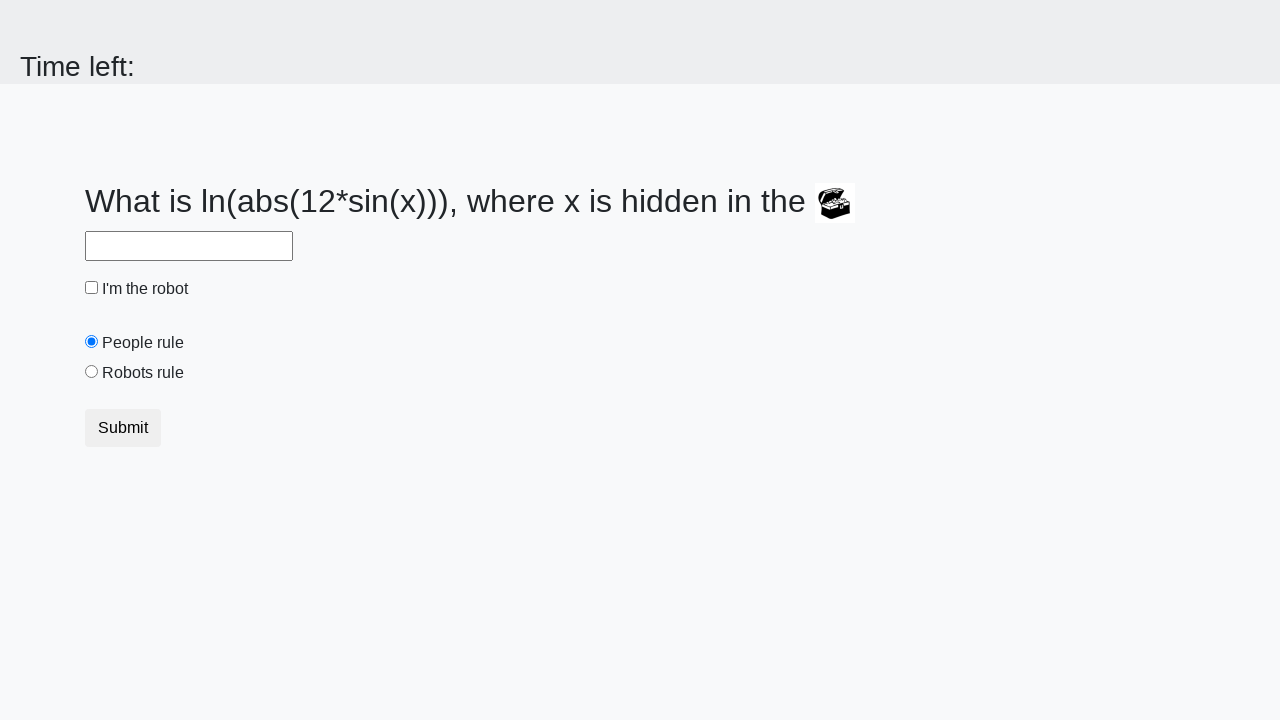

Set up dialog handler to accept alerts
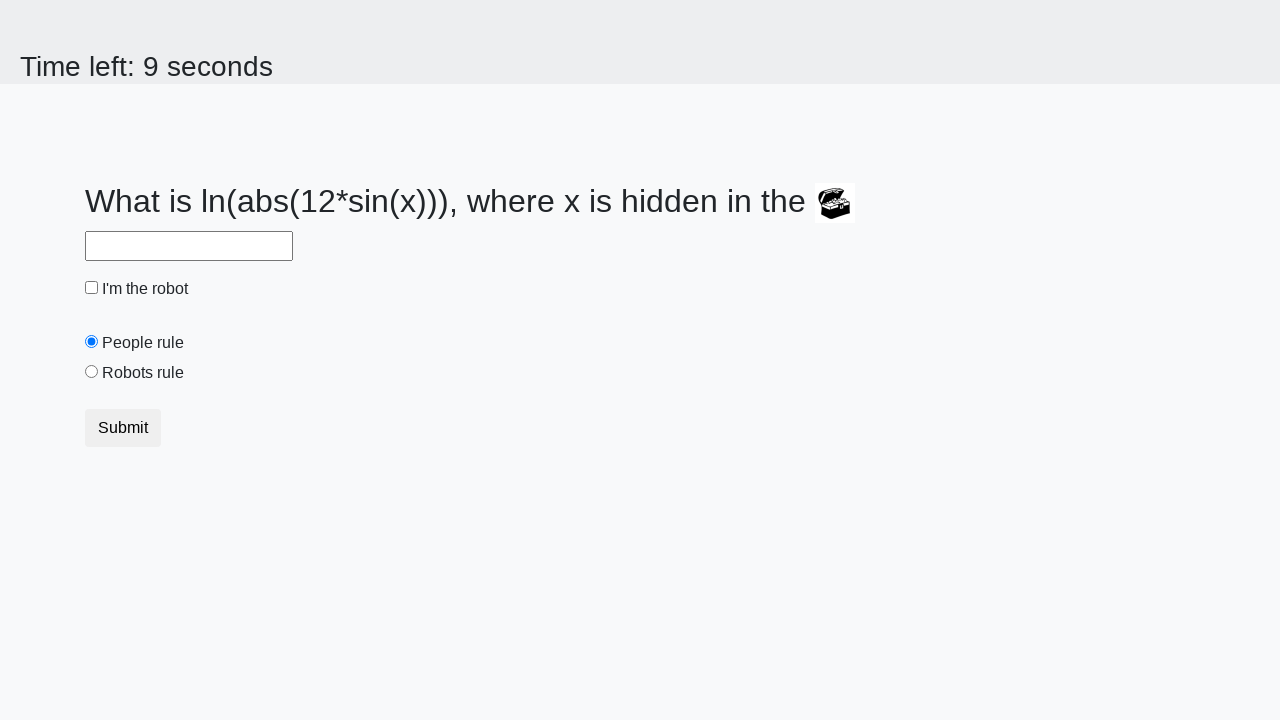

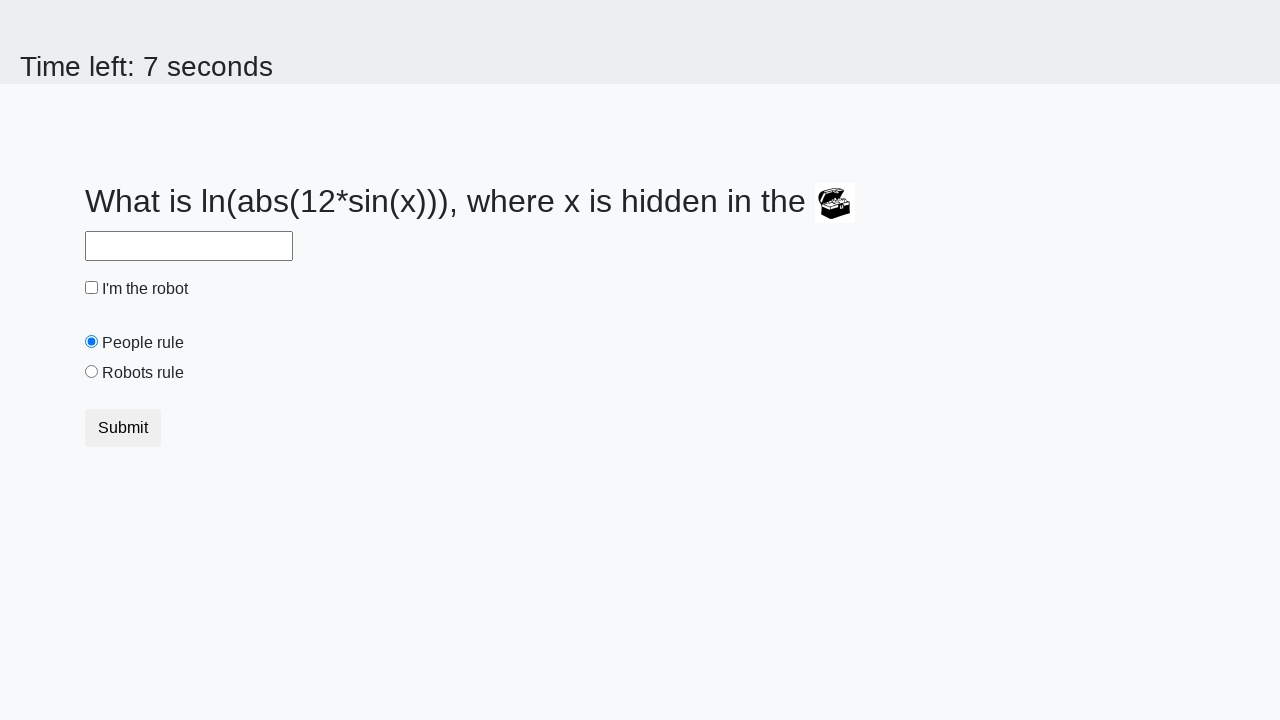